Tests navigation from the elements page to the buttons page

Starting URL: https://demoqa.com/elements

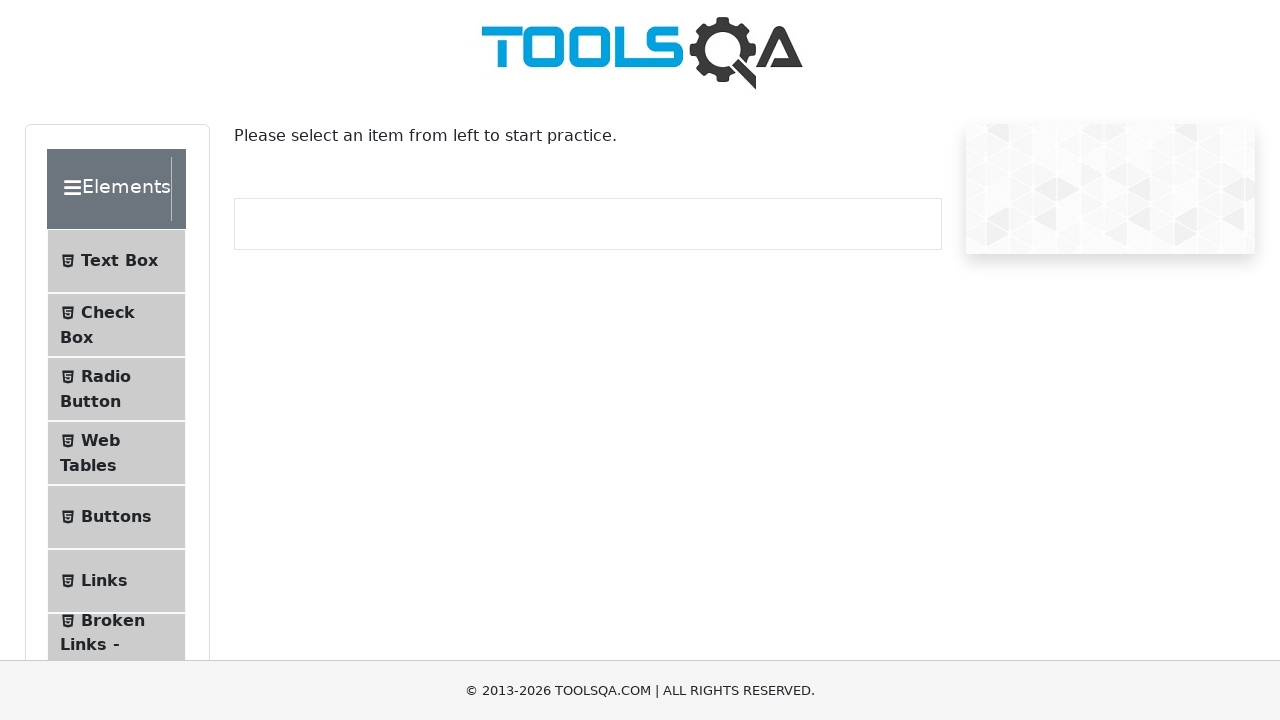

Clicked on Buttons menu item at (116, 517) on text=Buttons
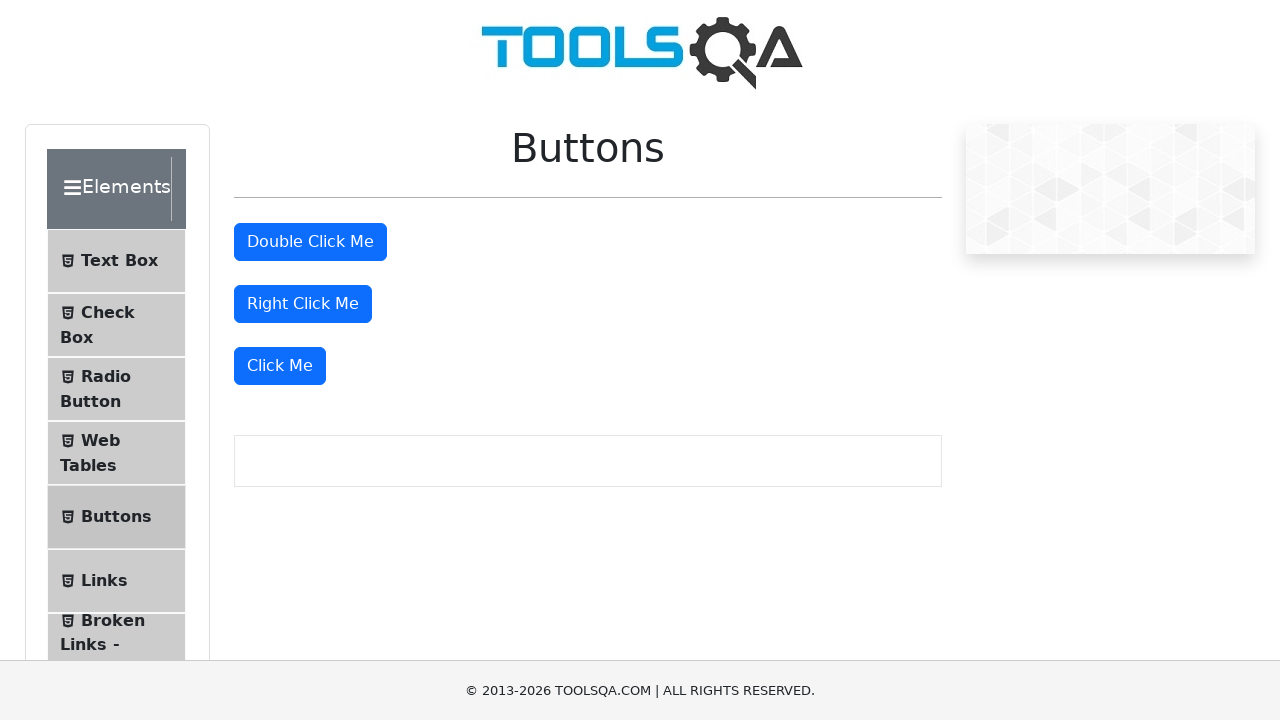

Navigated to buttons page successfully
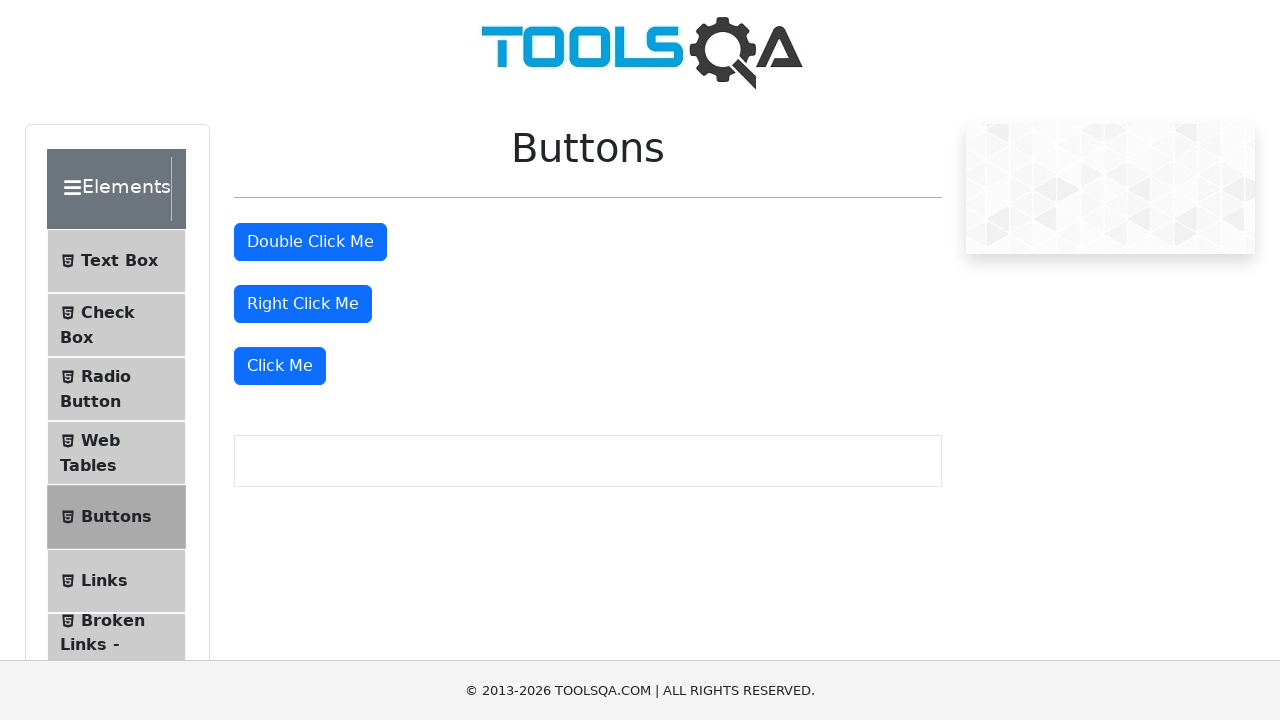

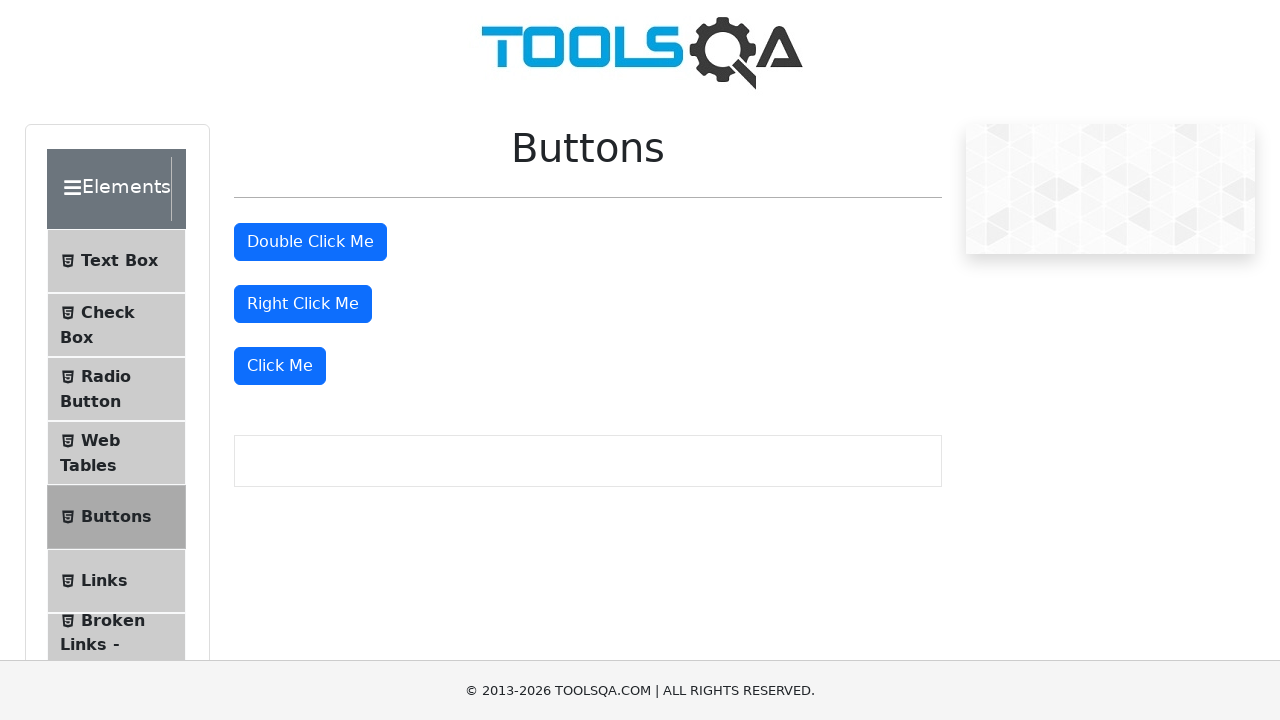